Tests multiple nested Bootstrap modals by opening two modals sequentially and then closing them in reverse order

Starting URL: https://www.lambdatest.com/selenium-playground/bootstrap-modal-demo

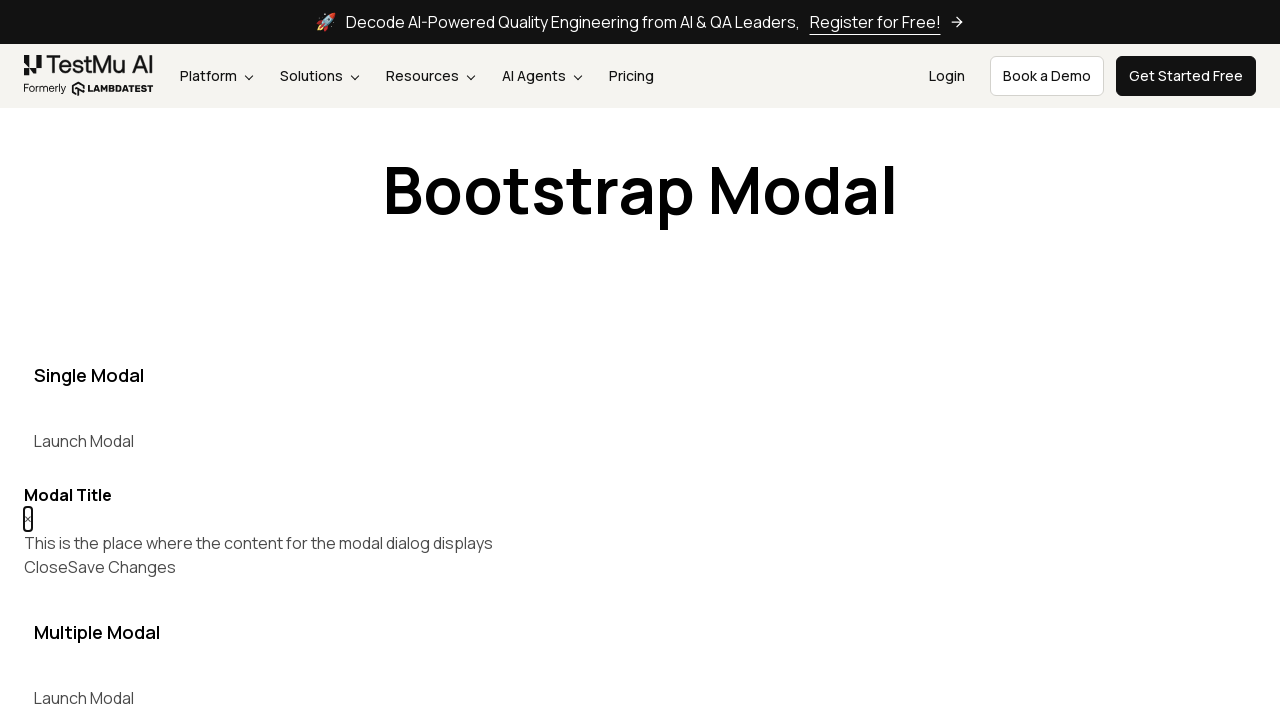

Navigated to Bootstrap modal demo page
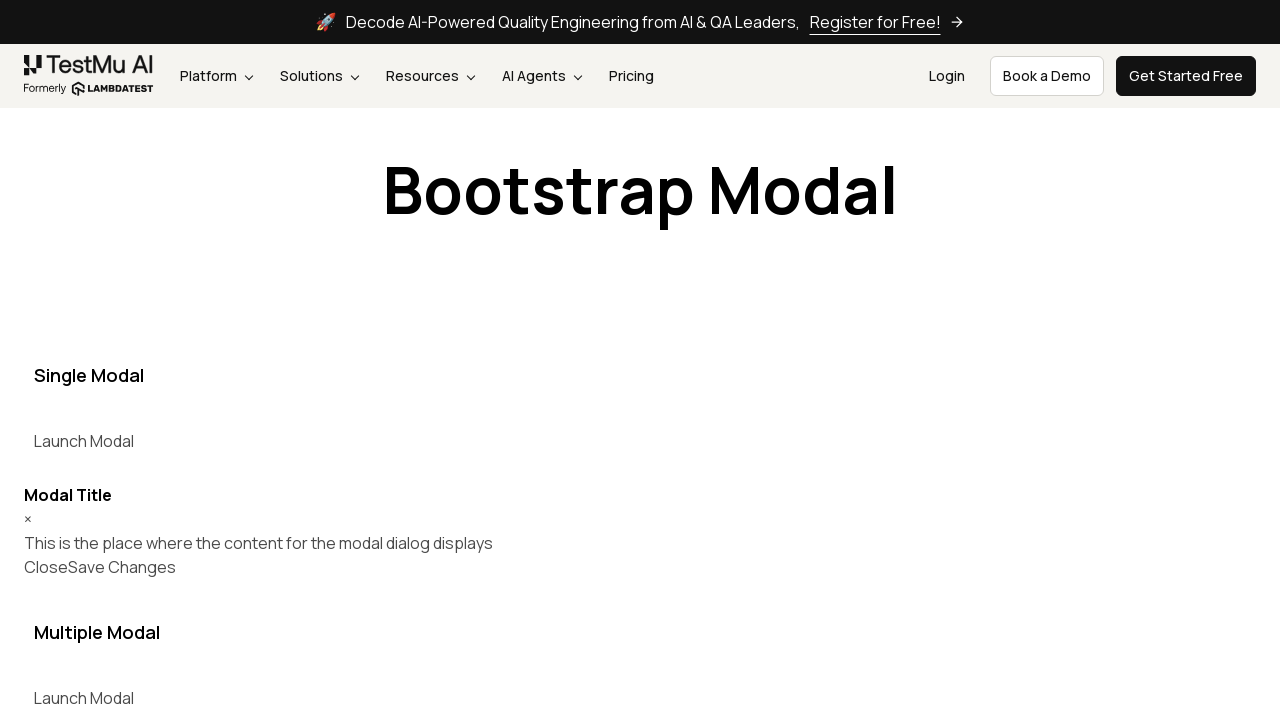

Clicked button to launch first modal at (84, 698) on (//button[contains(@class,'btn btn-dark')])[3]
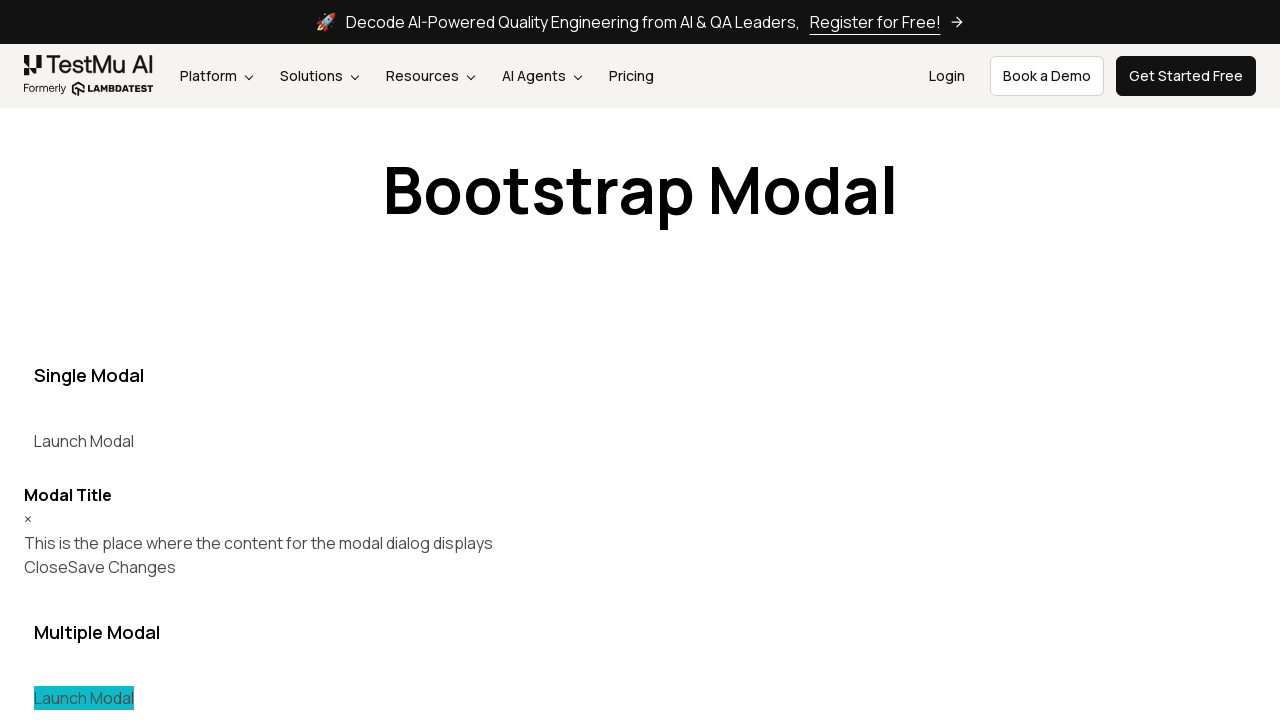

Clicked button within first modal to launch second nested modal at (74, 360) on xpath=//div[@class='modal-body']//button[1]
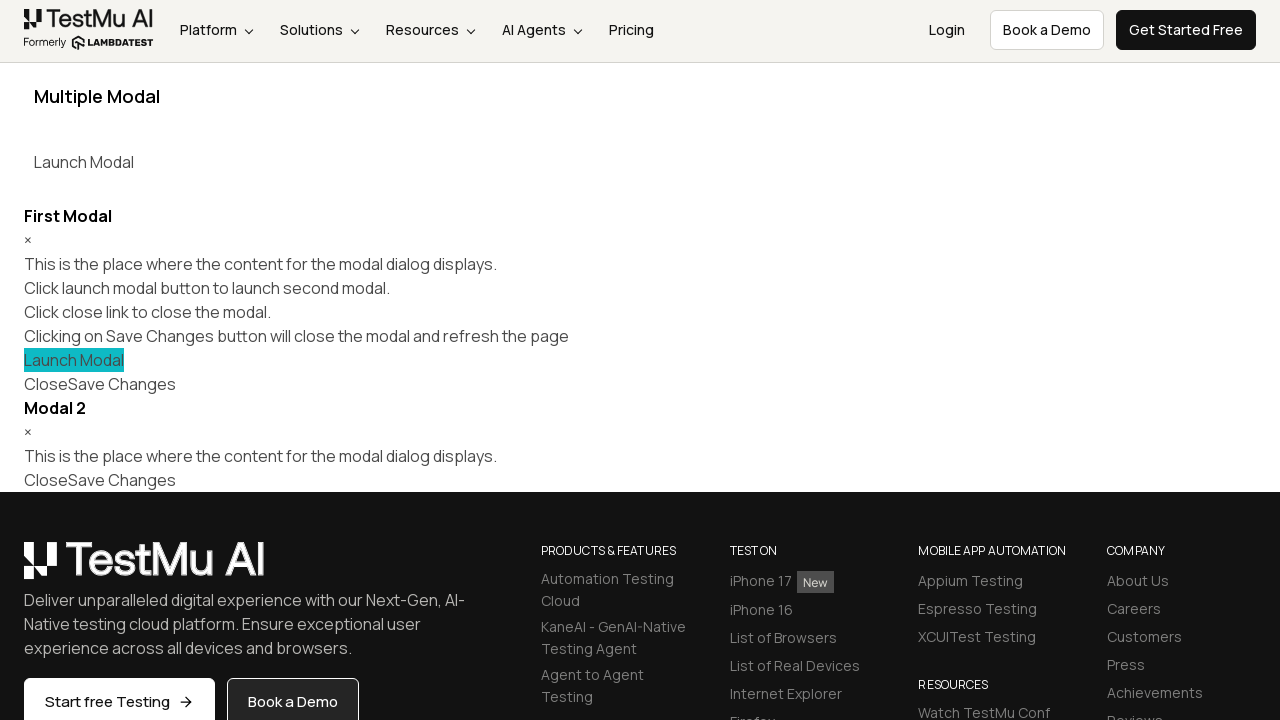

Clicked Save Changes button in the second modal to close it at (122, 480) on (//button[text()='Save Changes'])[3]
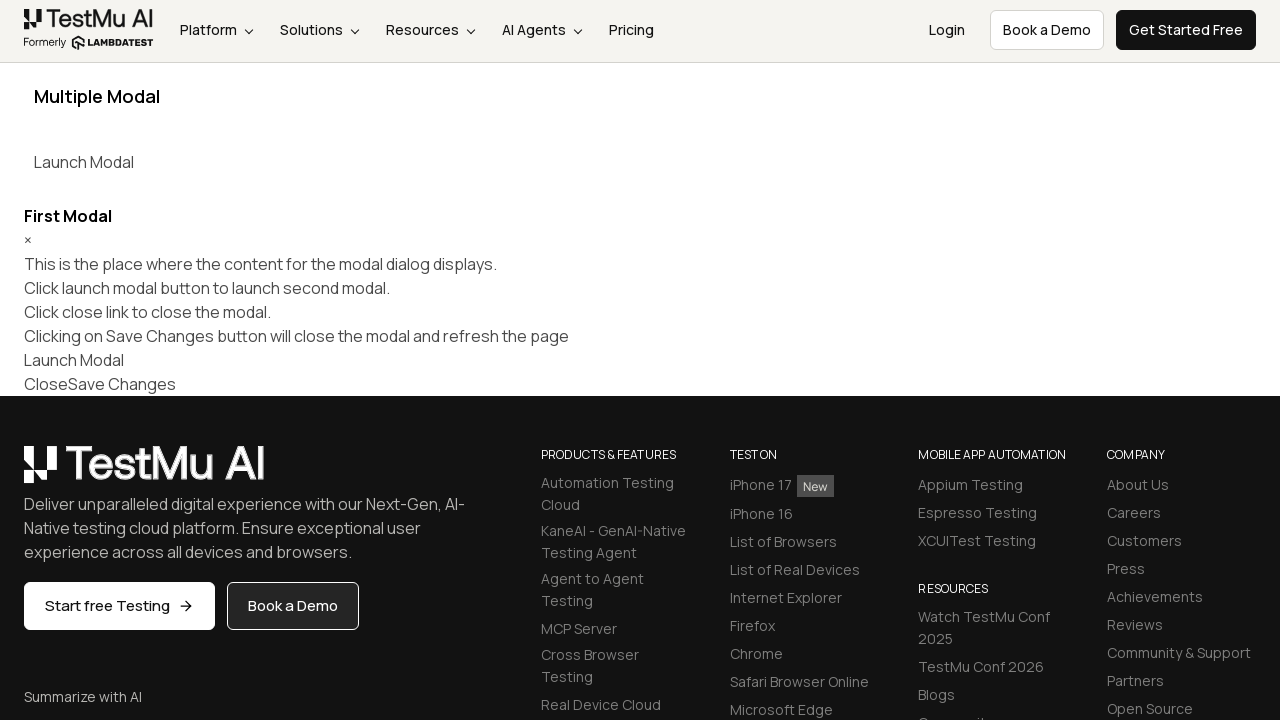

Clicked Save Changes button in the first modal to close it at (122, 384) on (//button[text()='Save Changes'])[2]
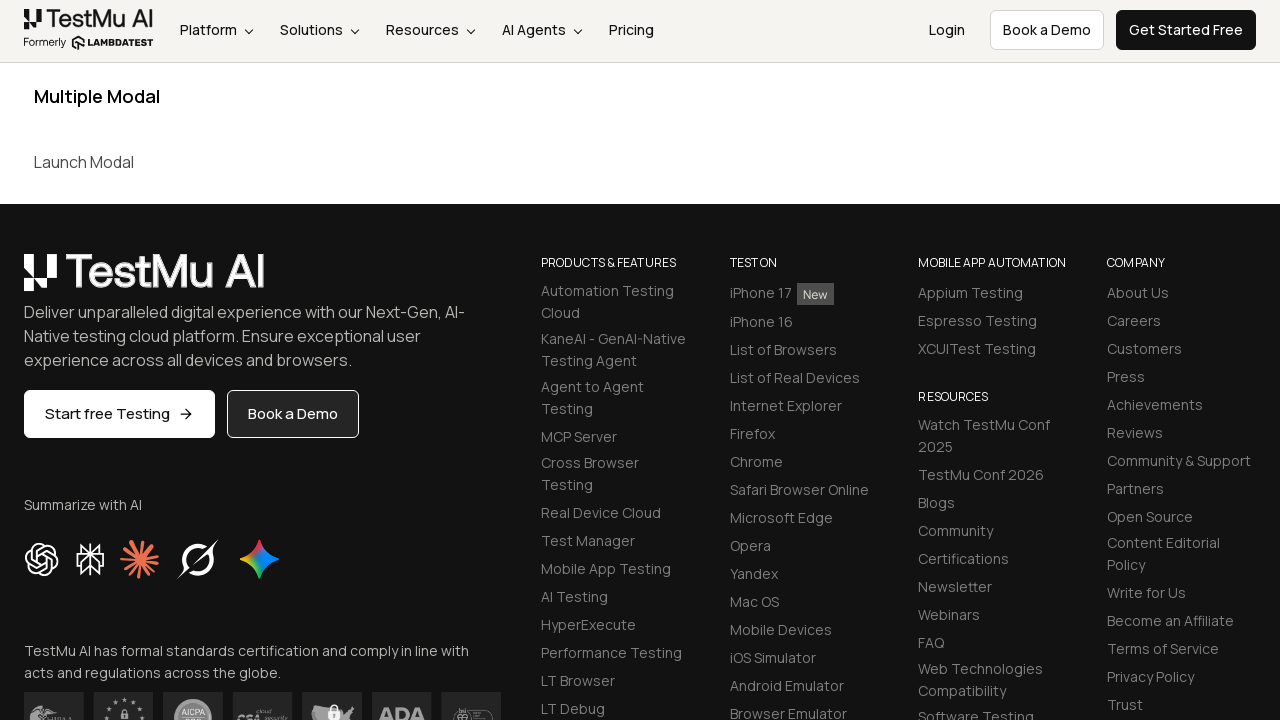

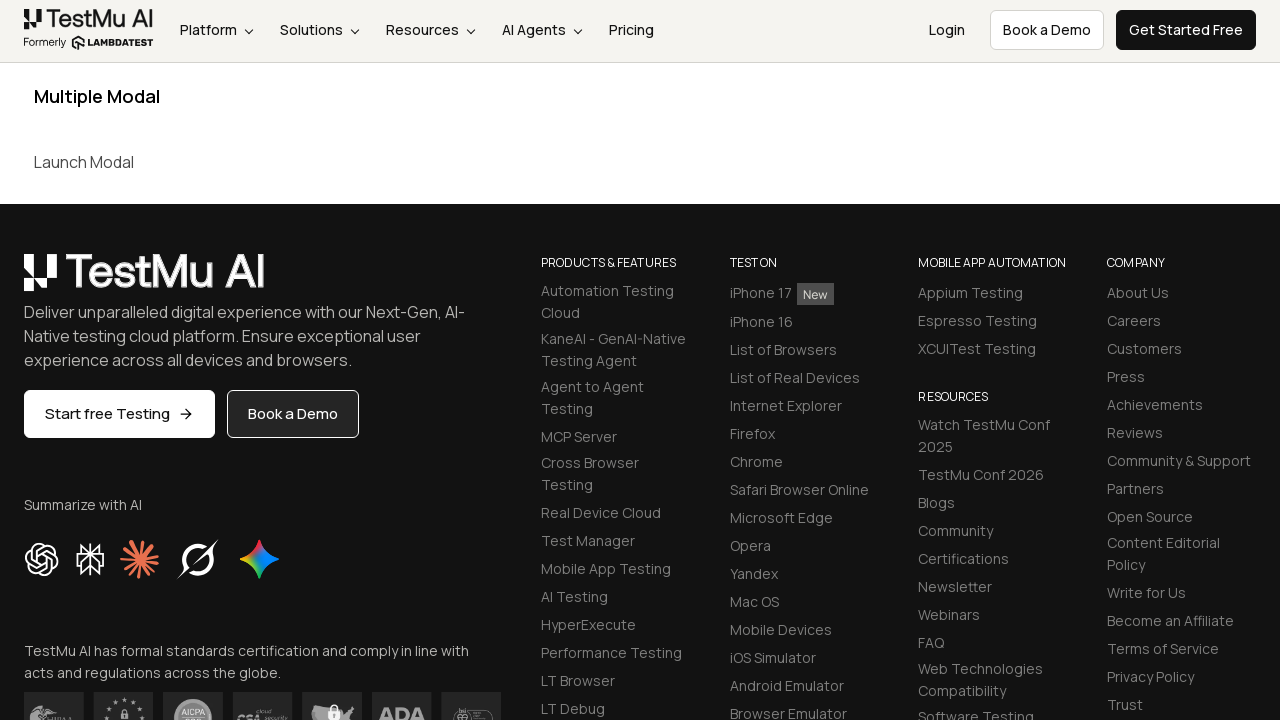